Tests calculator multiplication by entering 2e2 (200) and 1.5, selecting multiply operation, and verifying the result is 300

Starting URL: http://calculatorhtml.onrender.com

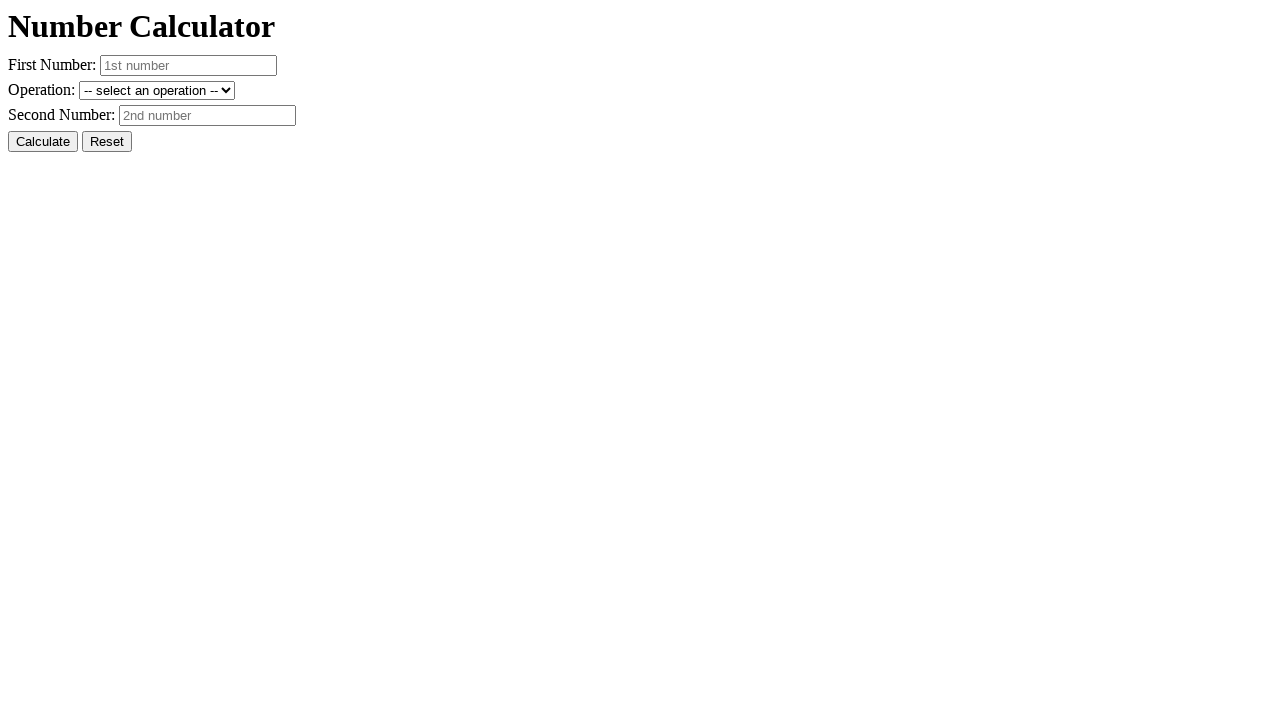

Clicked reset button to clear calculator form at (107, 142) on #resetButton
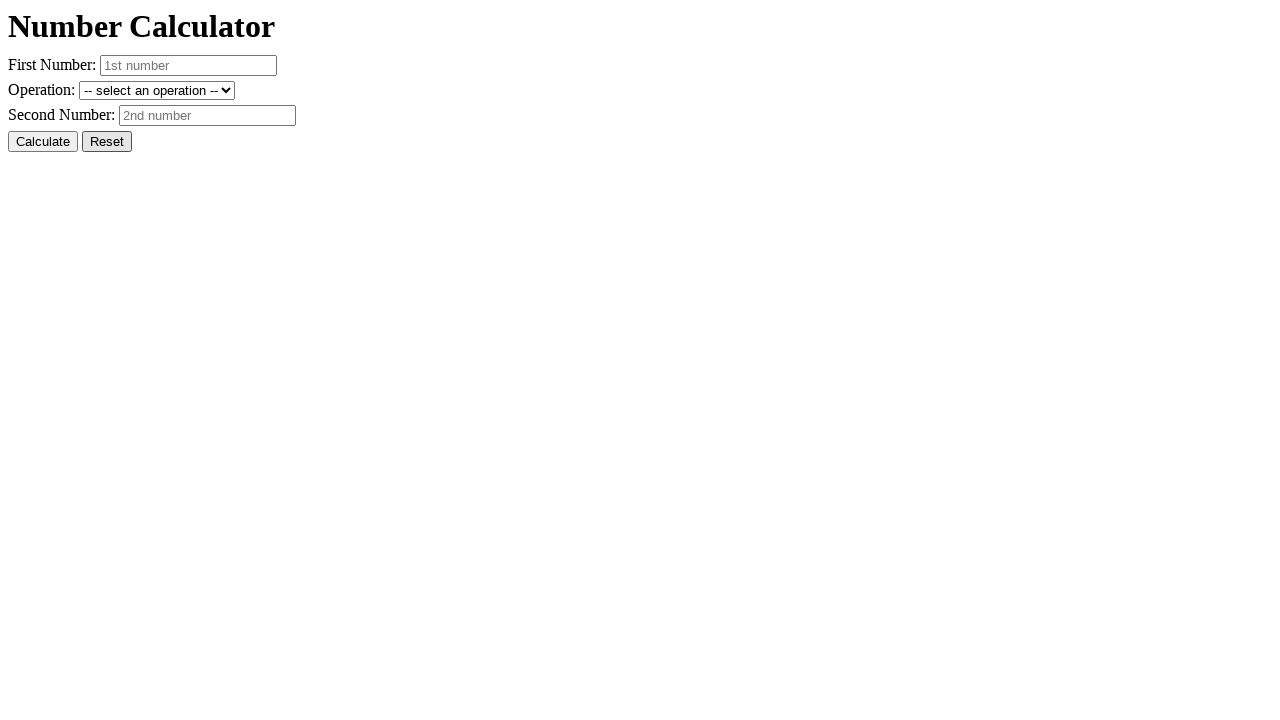

Entered first number 2e2 (200) in scientific notation on #number1
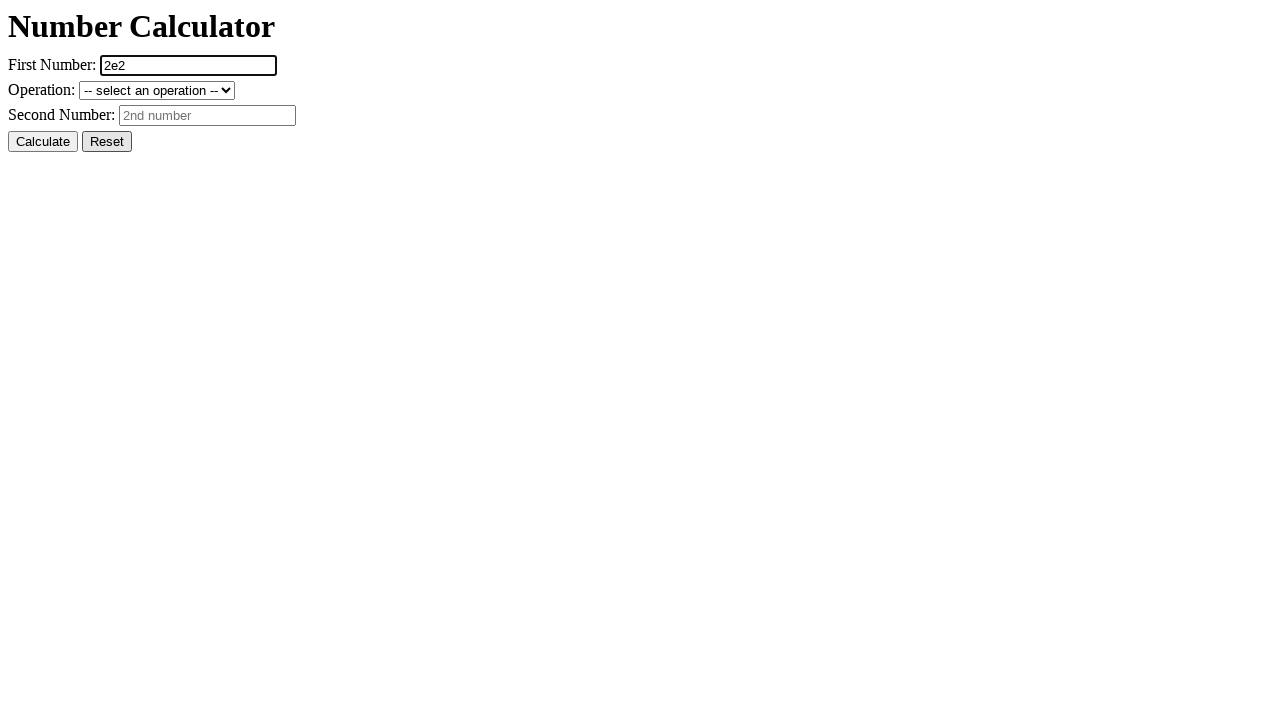

Entered second number 1.5 on #number2
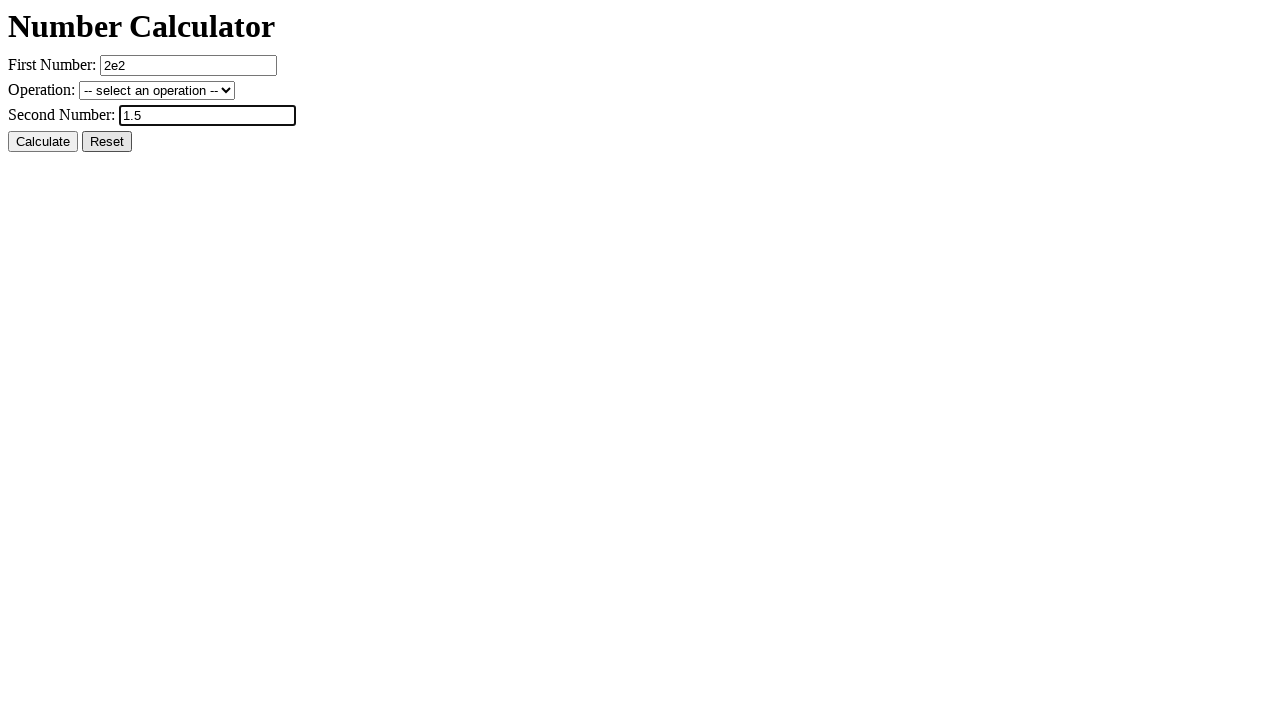

Selected multiplication operation on #operation
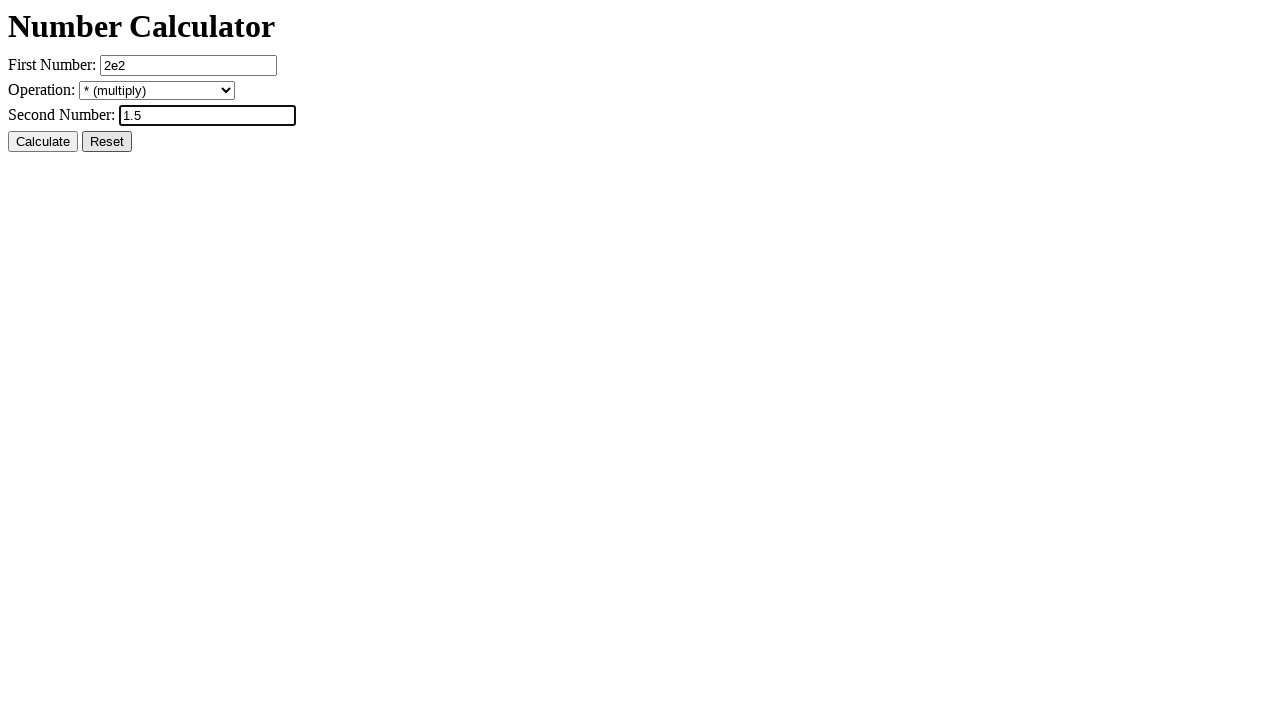

Clicked calculate button to compute result at (43, 142) on #calcButton
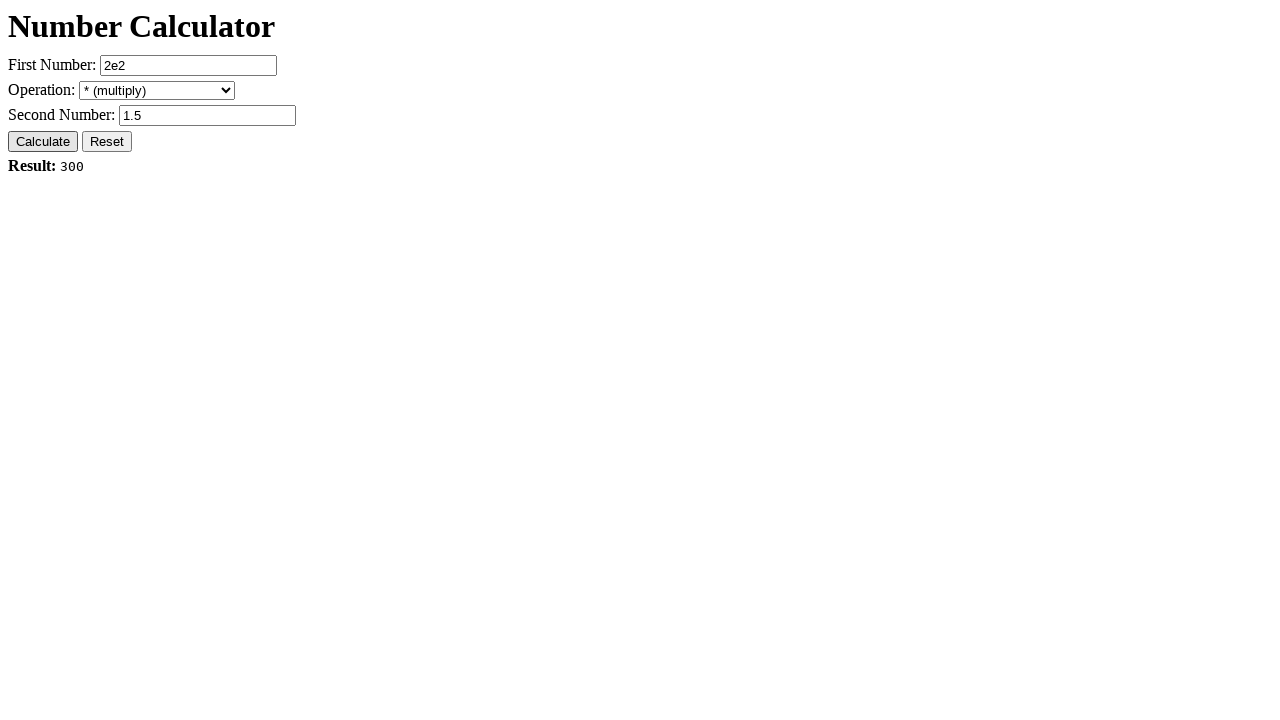

Result element loaded successfully
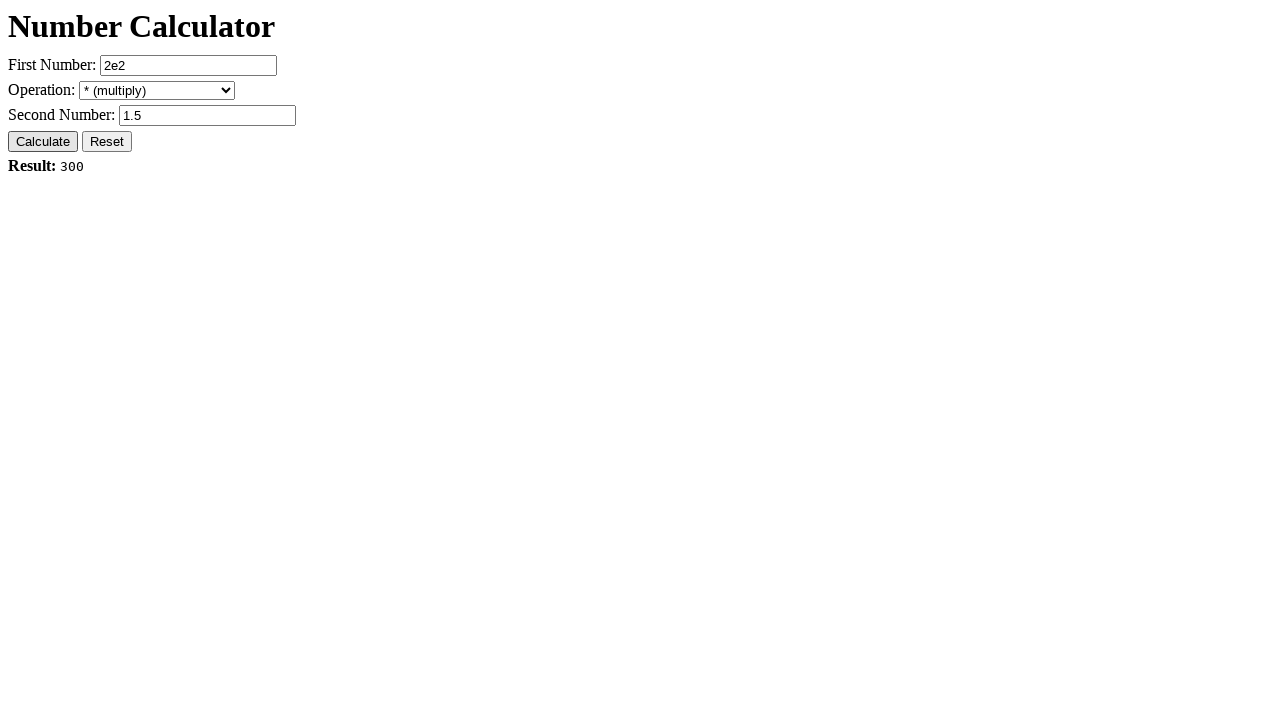

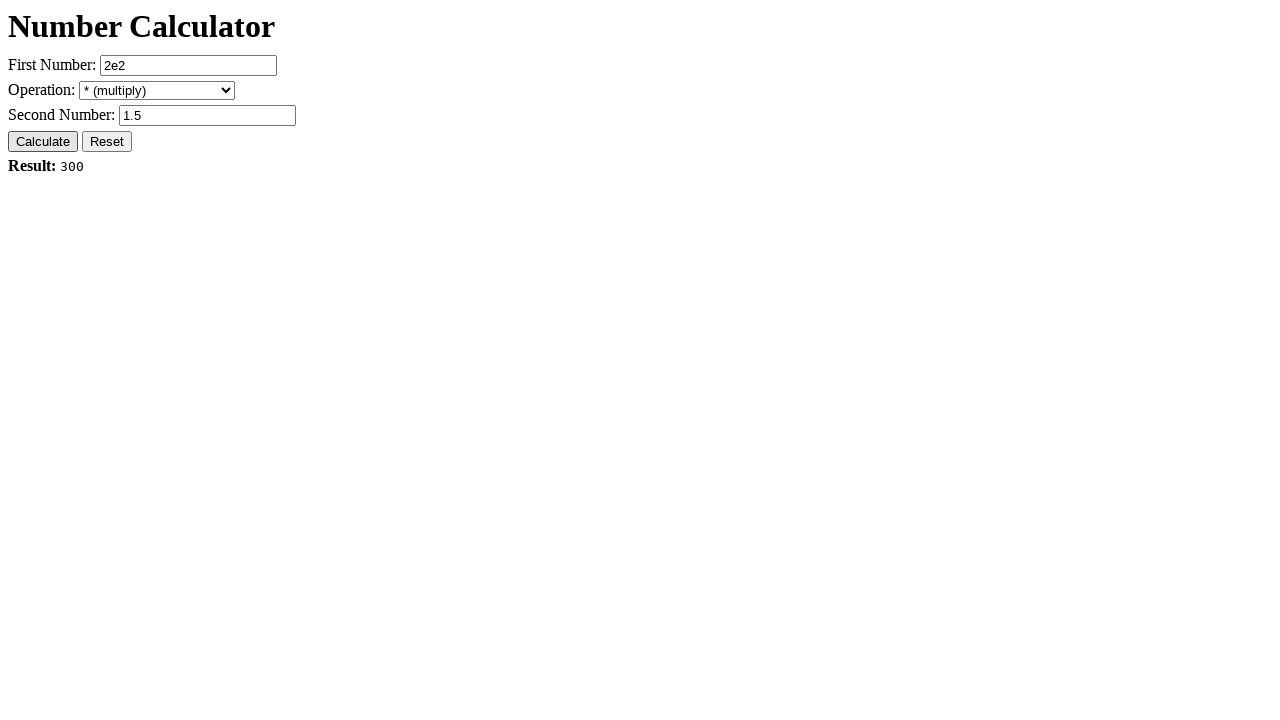